Tests window handling by clicking a Help link that opens in a new window, then switching between parent and child windows

Starting URL: https://accounts.google.com/signup/v2/webcreateaccount?hl=en&flowName=GlifWebSignIn&flowEntry=SignUp

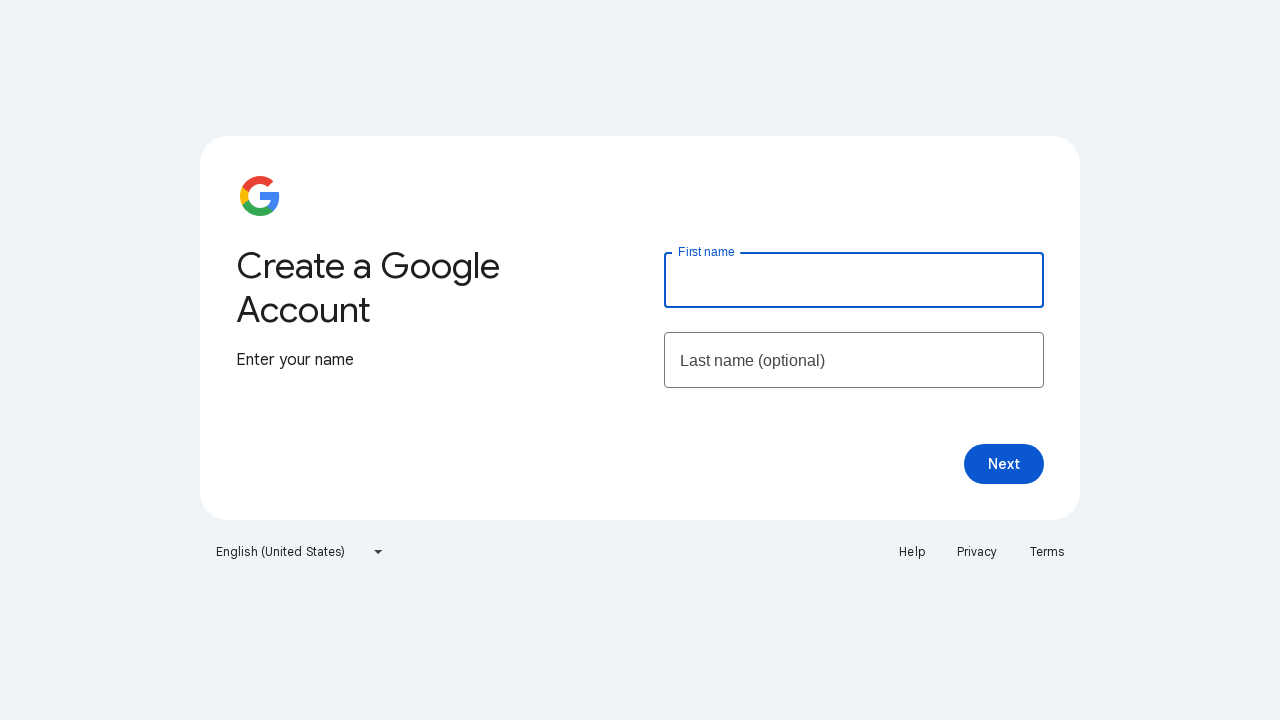

Clicked Help link which opened in a new window at (912, 552) on xpath=//a[contains(text(),'Help')]
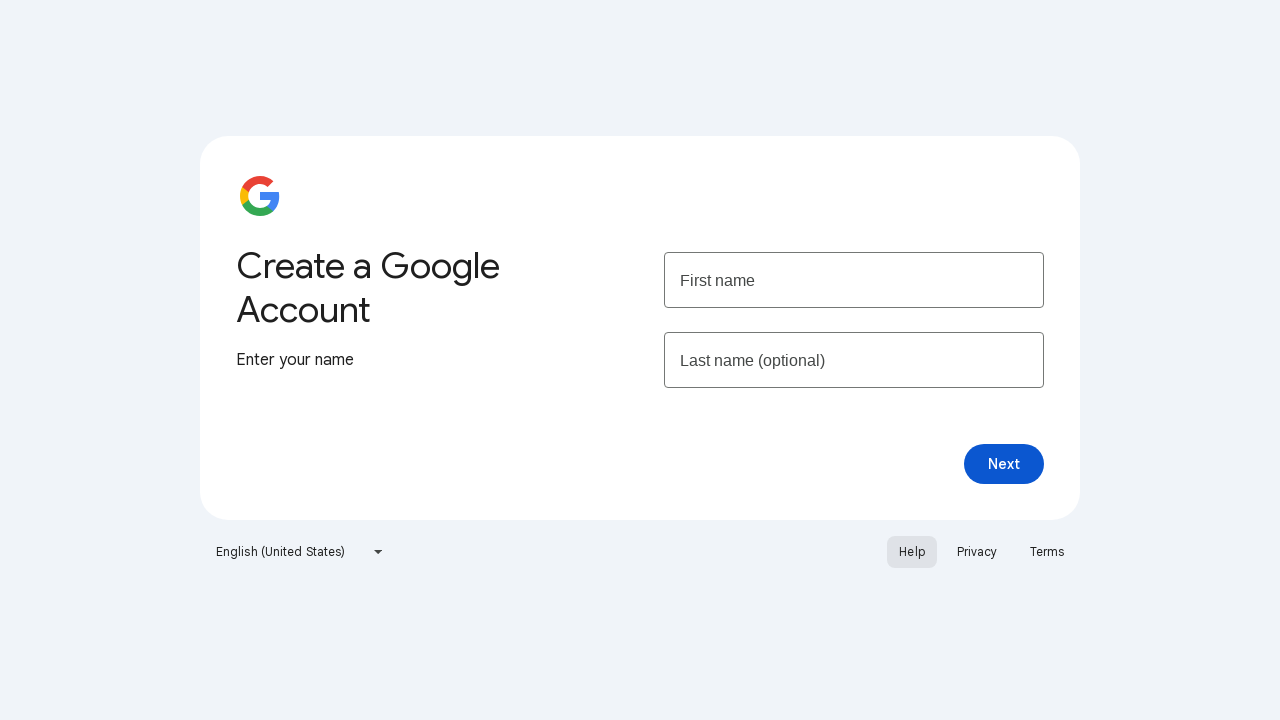

Captured reference to newly opened window/tab
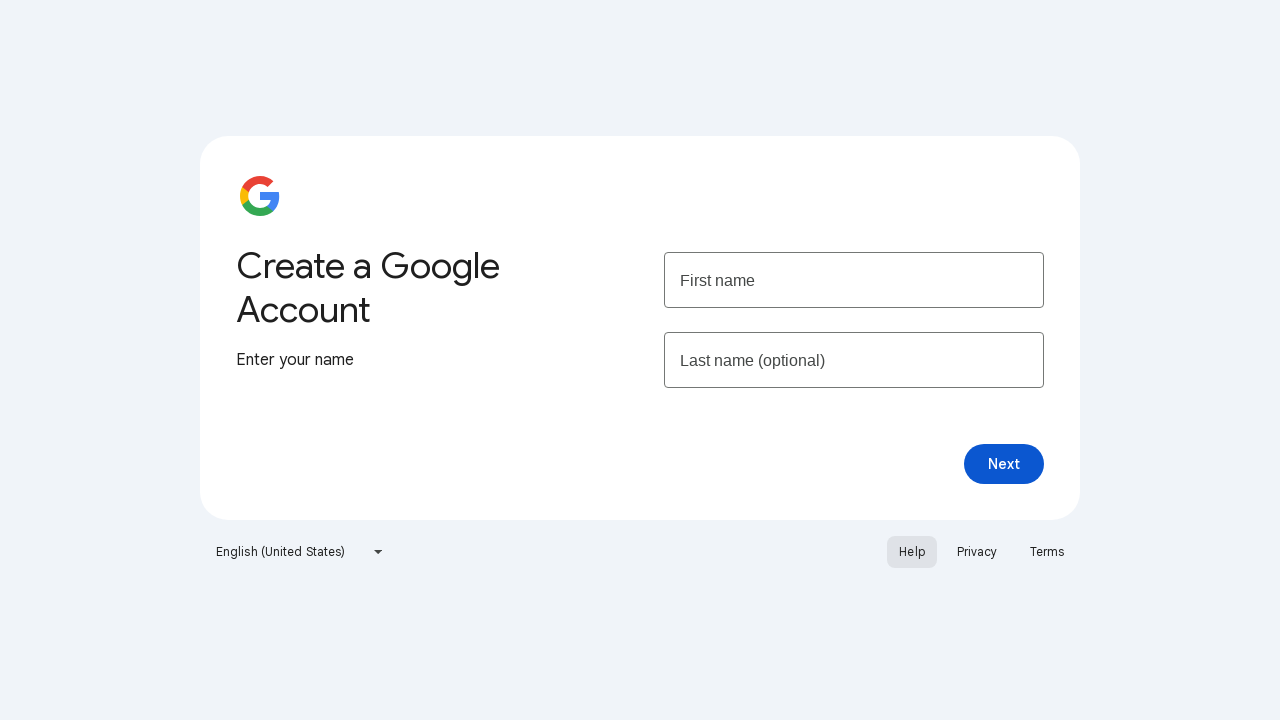

New window/tab finished loading
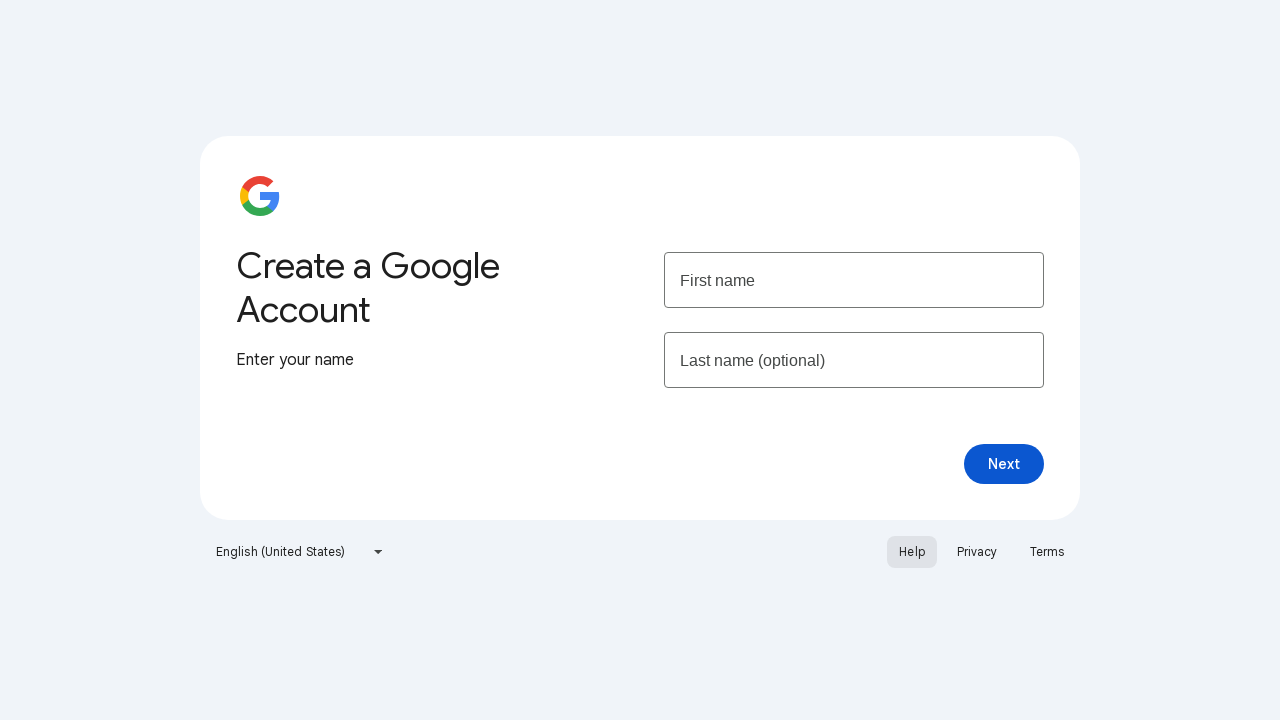

Switched back to parent window
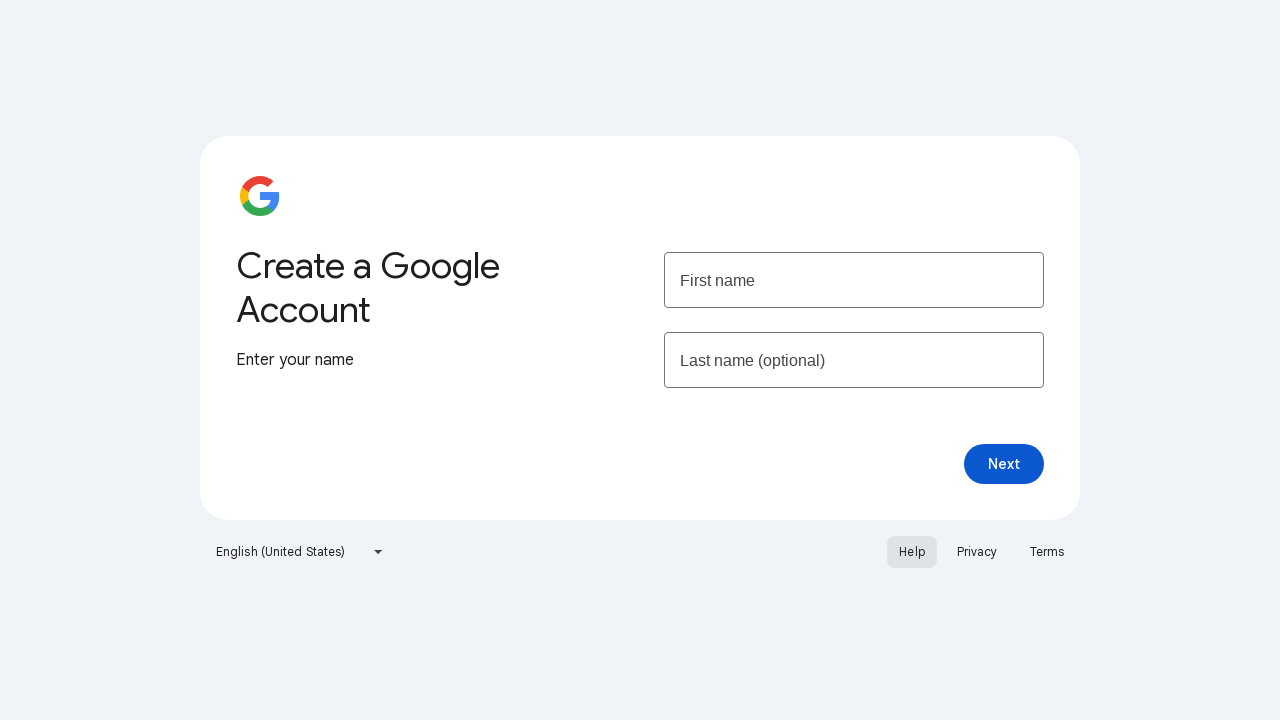

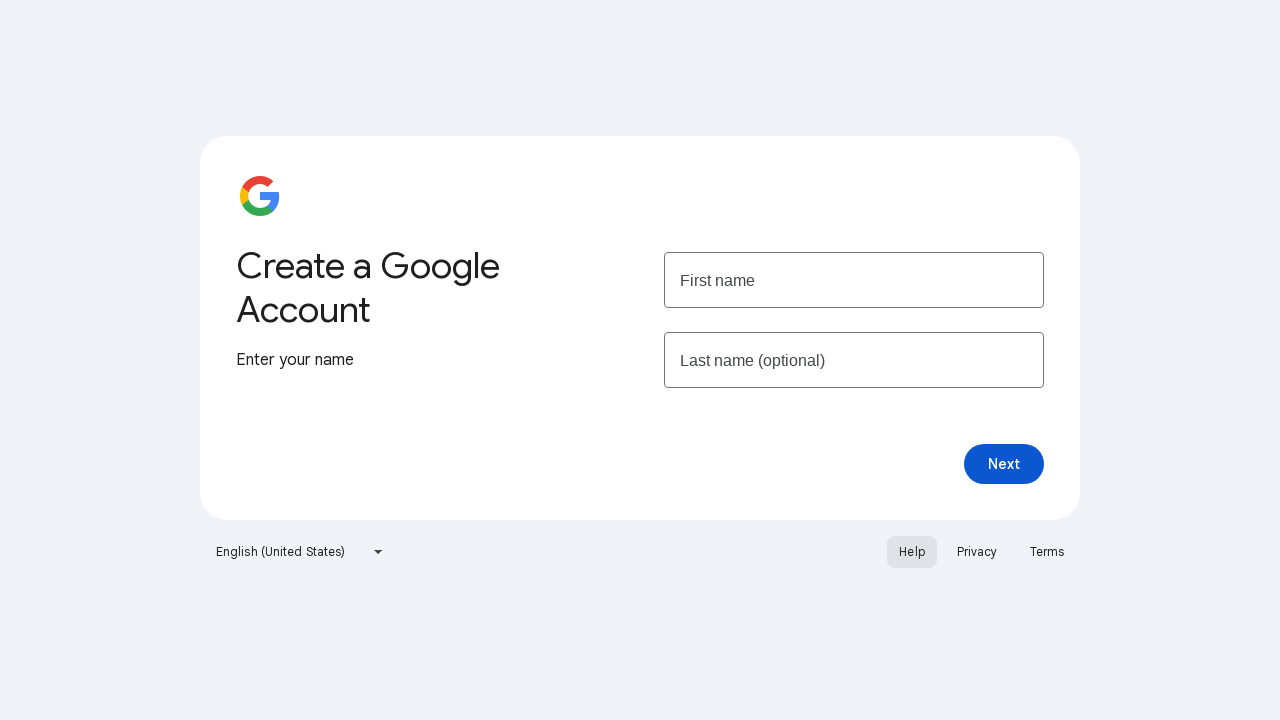